Tests navigation to the slow calculator page by clicking on the "Slow calculator" link

Starting URL: https://bonigarcia.dev/selenium-webdriver-java/

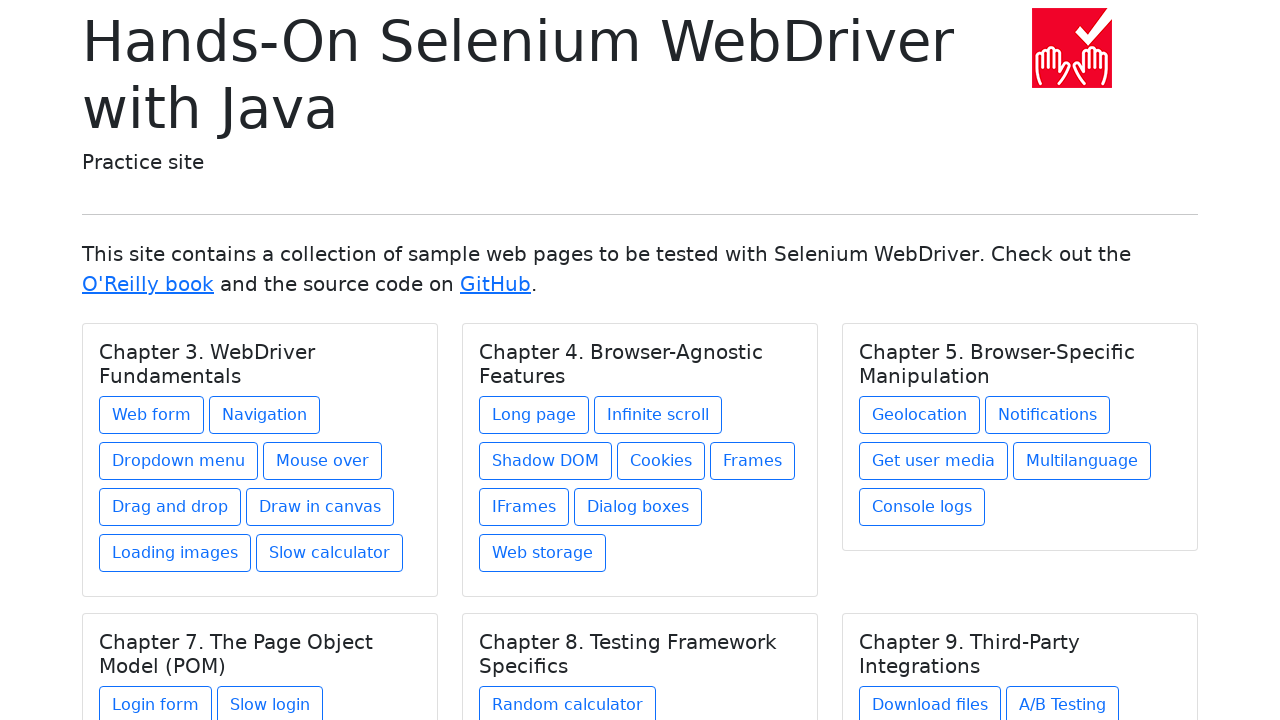

Clicked on the 'Slow calculator' link at (330, 553) on text=Slow calculator
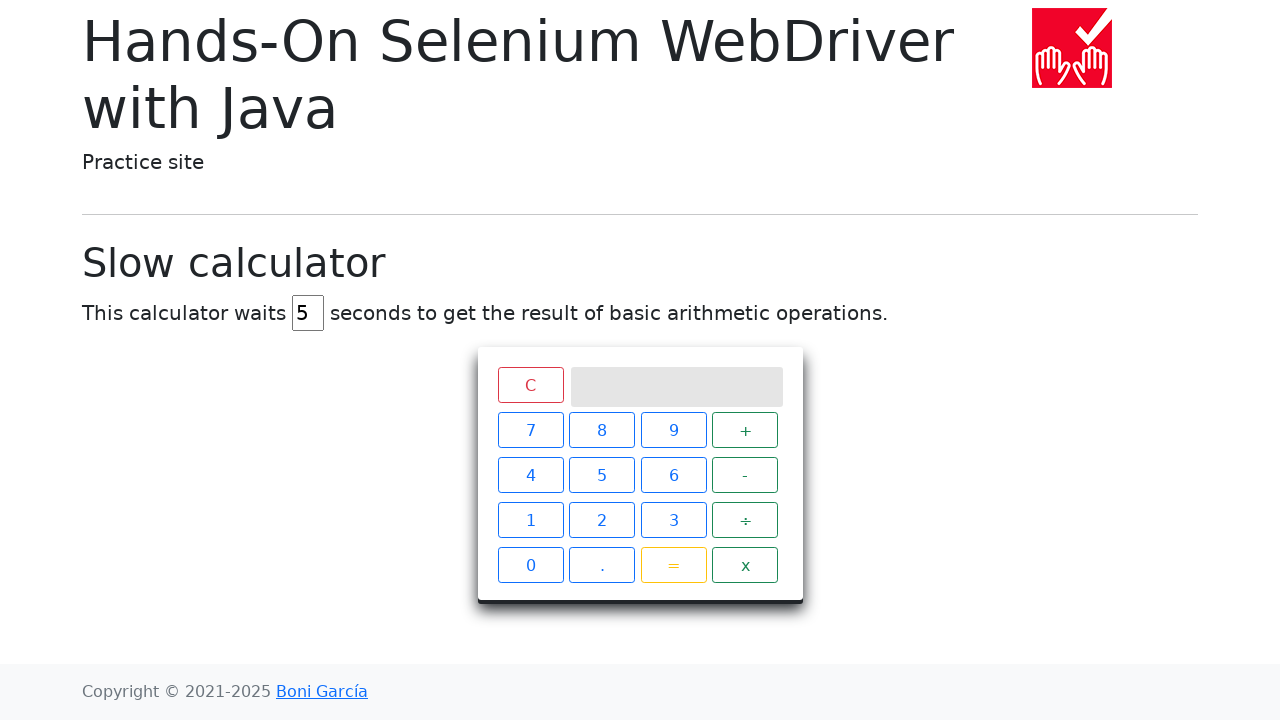

Navigation to slow calculator page completed
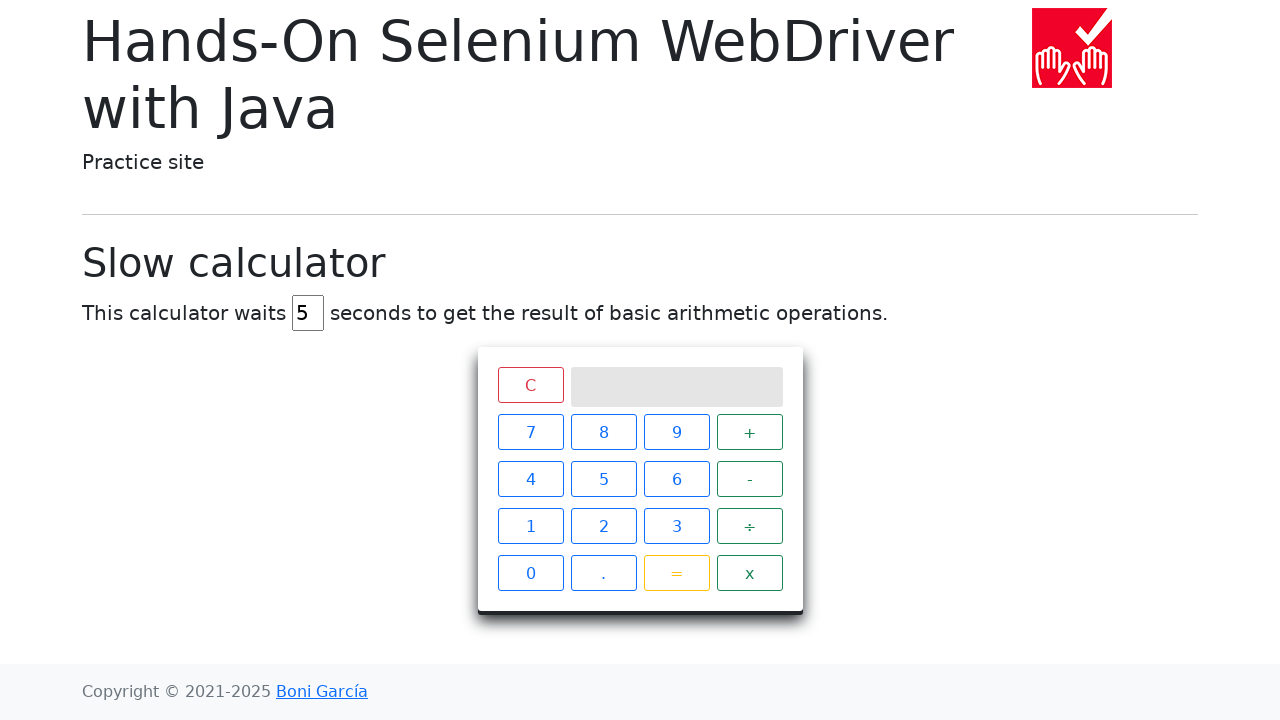

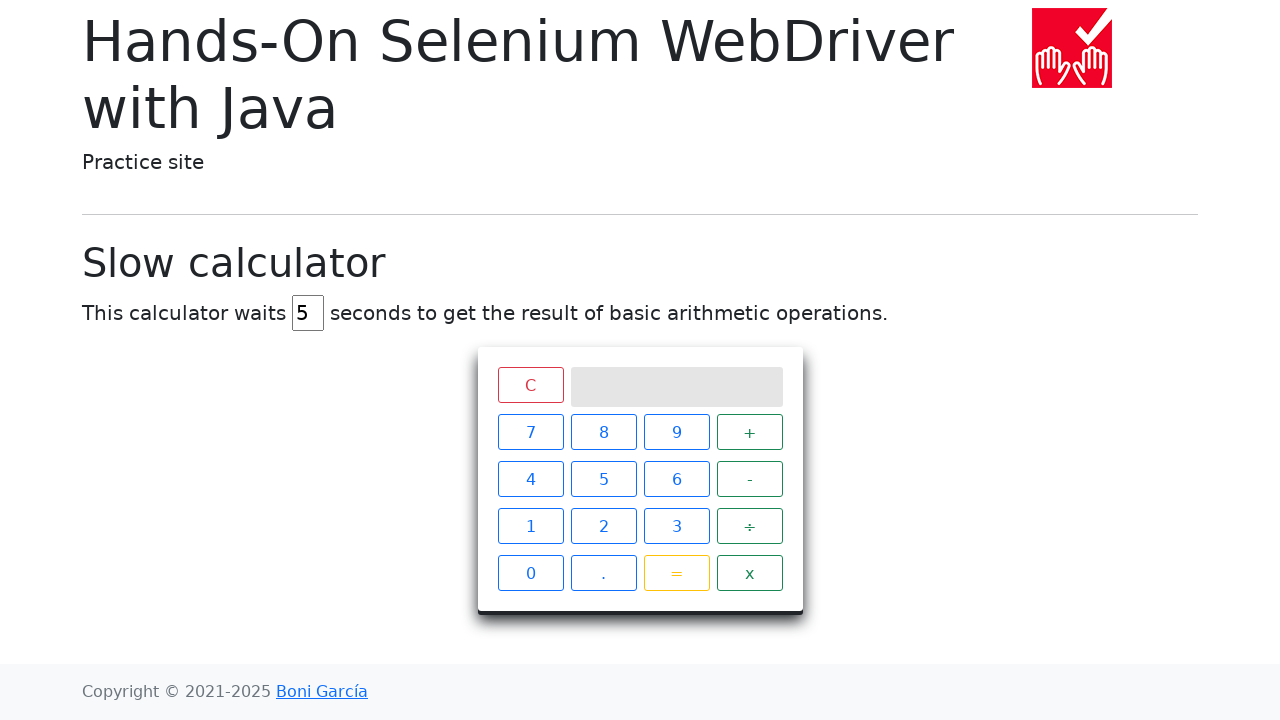